Tests checkbox functionality by checking BMW, Honda, and Benz checkboxes on a practice form

Starting URL: https://www.letskodeit.com/practice

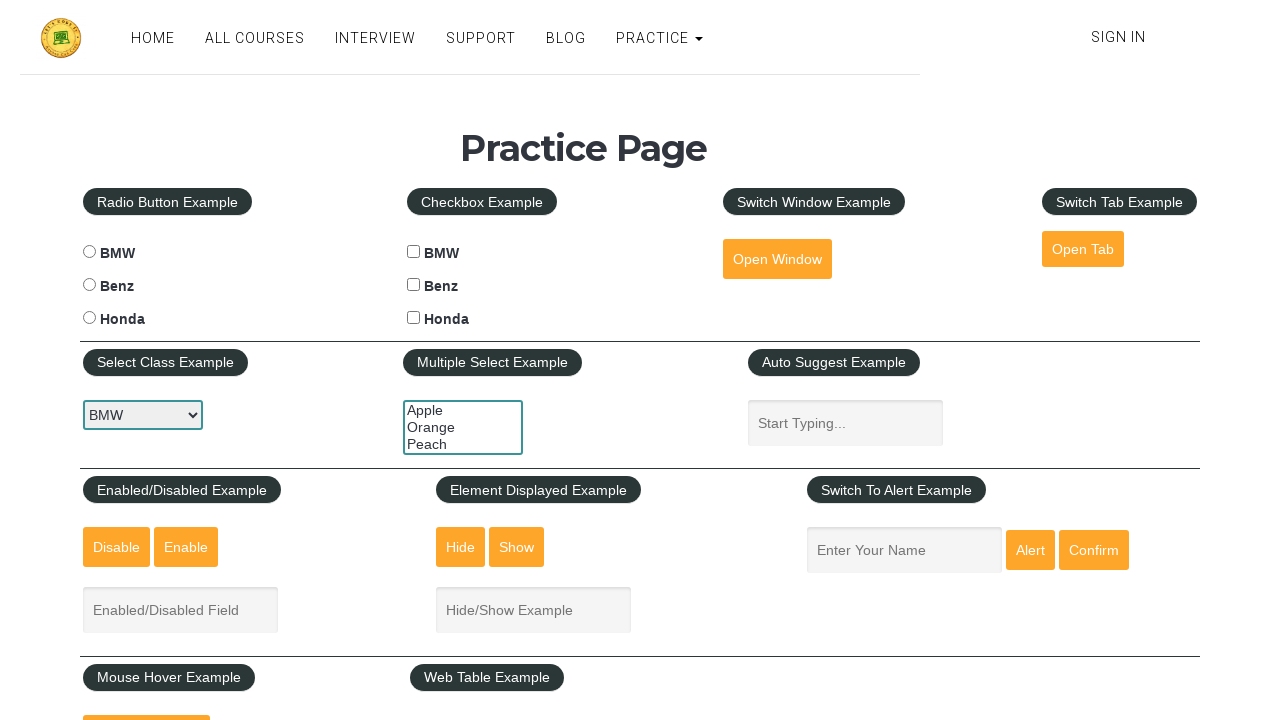

Navigated to practice form page
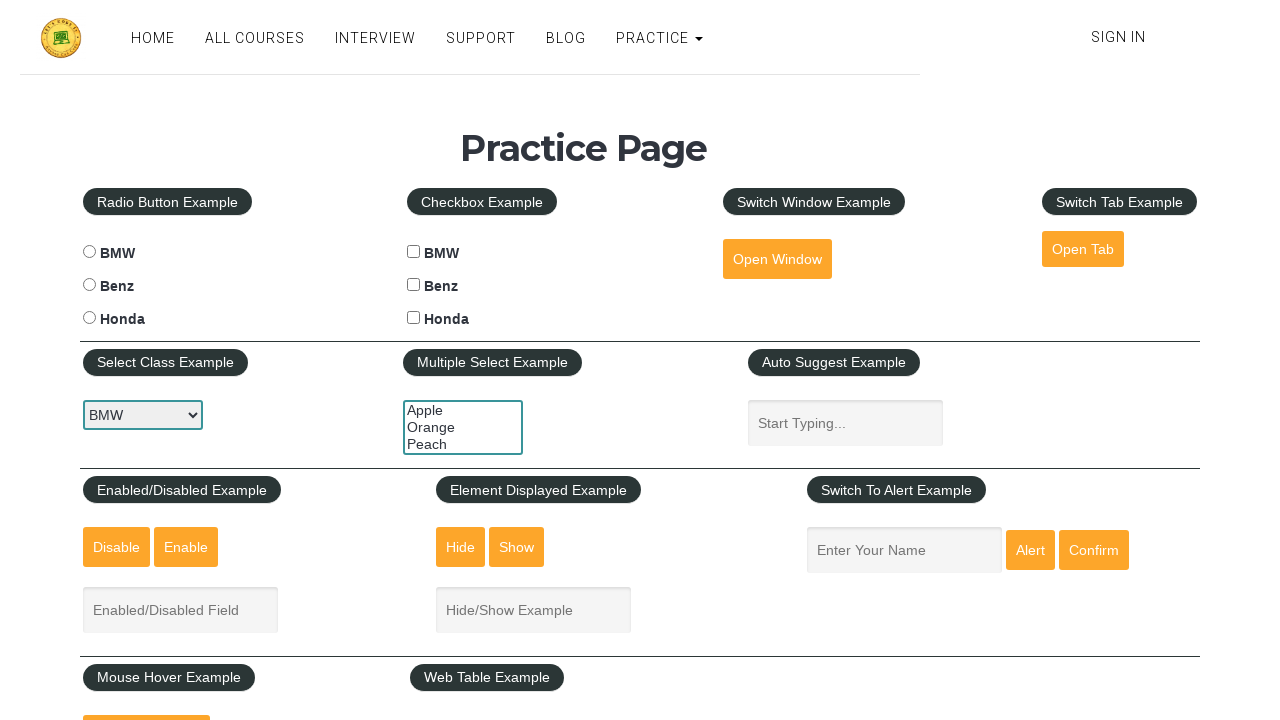

Checked BMW checkbox at (414, 252) on #bmwcheck
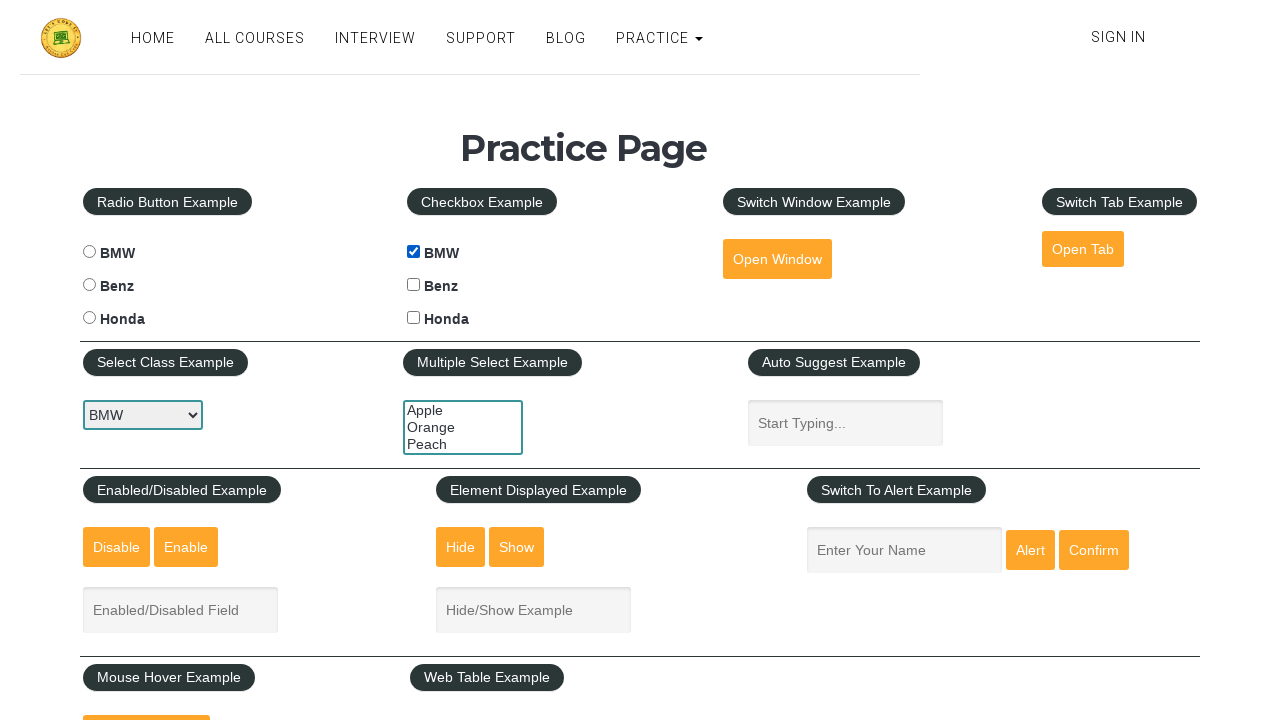

Checked Honda checkbox at (414, 318) on #hondacheck
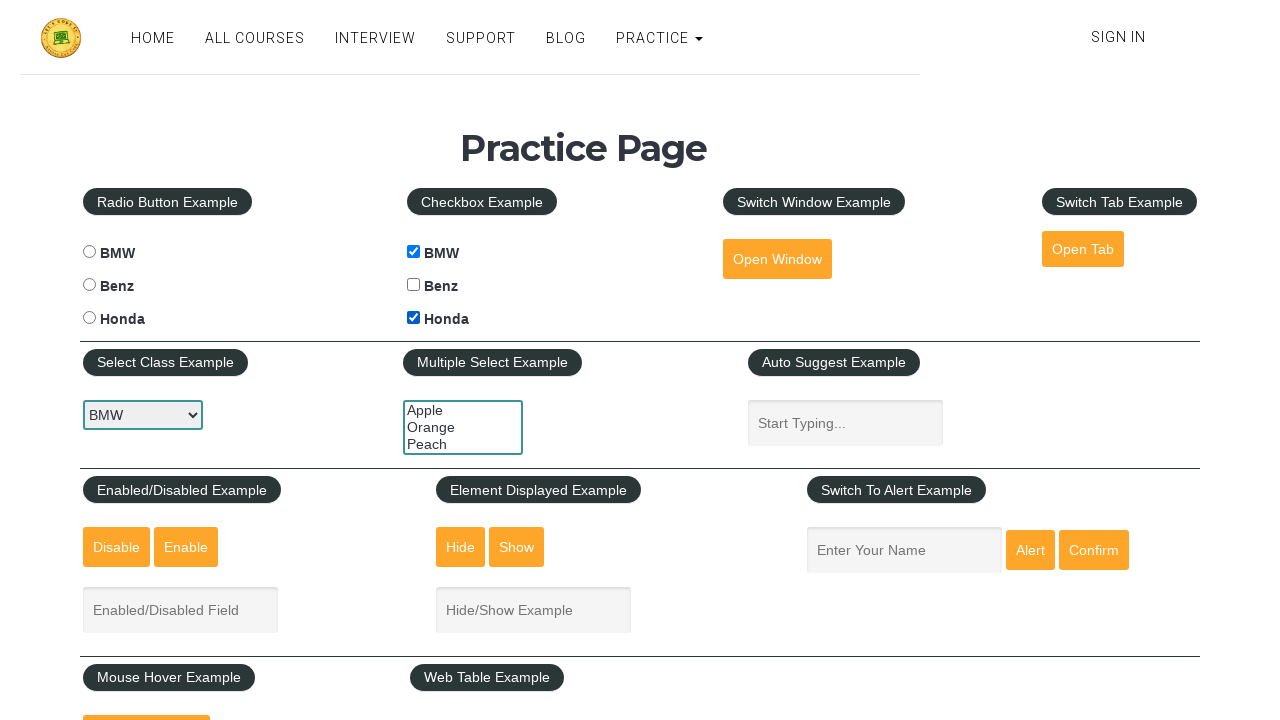

Checked Benz checkbox at (414, 285) on #benzcheck
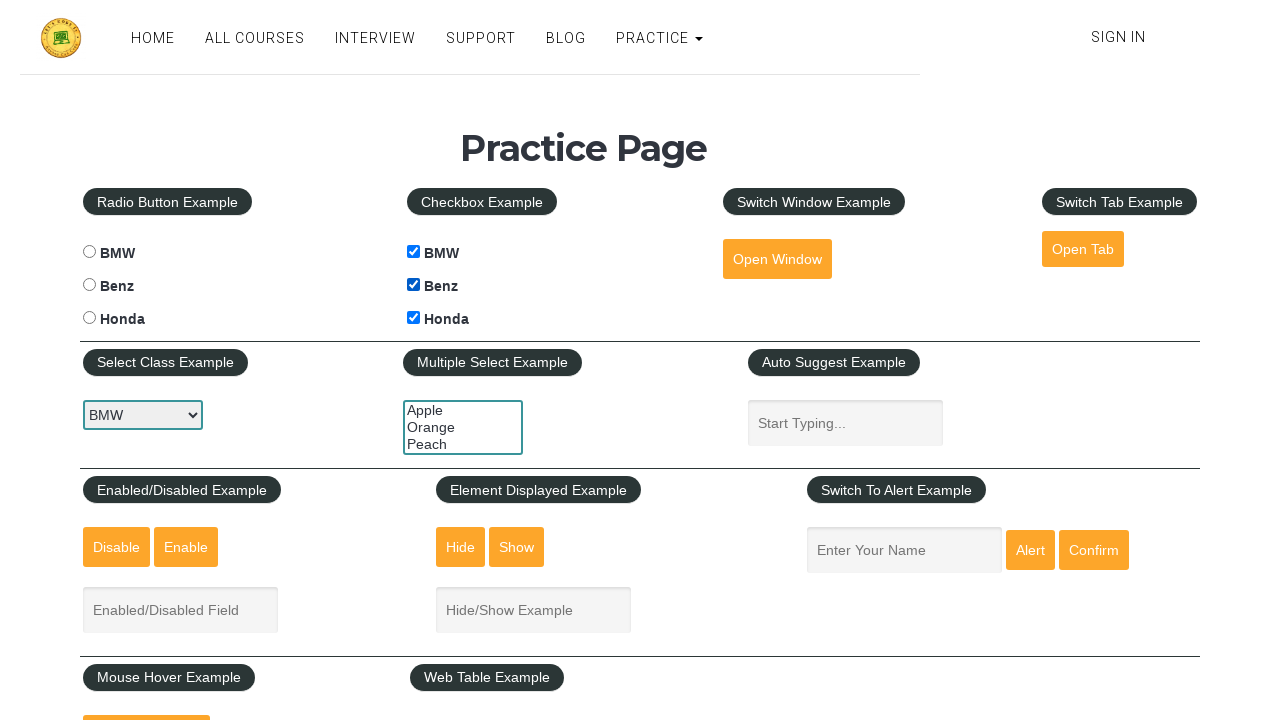

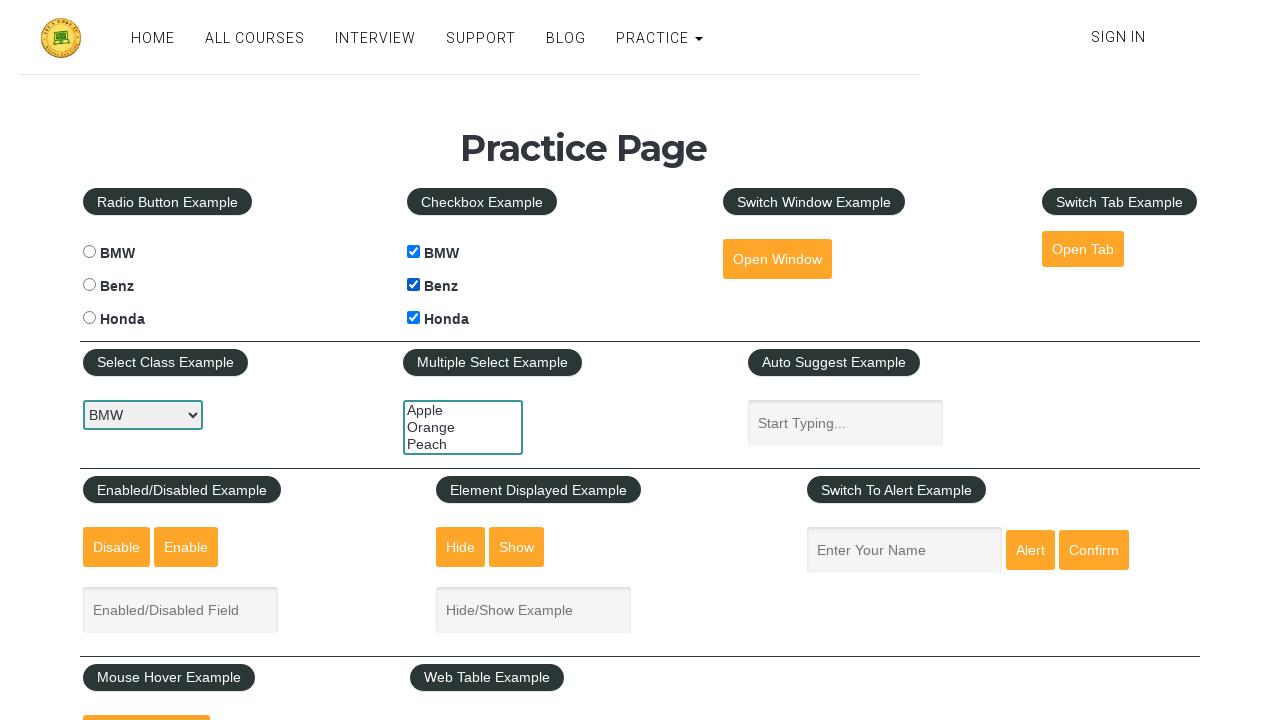